Verifies that email and password input fields are present and visible on the login page

Starting URL: https://codility-frontend-prod.s3.amazonaws.com/media/task_static/qa_login_page/9a83bda125cd7398f9f482a3d6d45ea4/static/attachments/reference_page.html

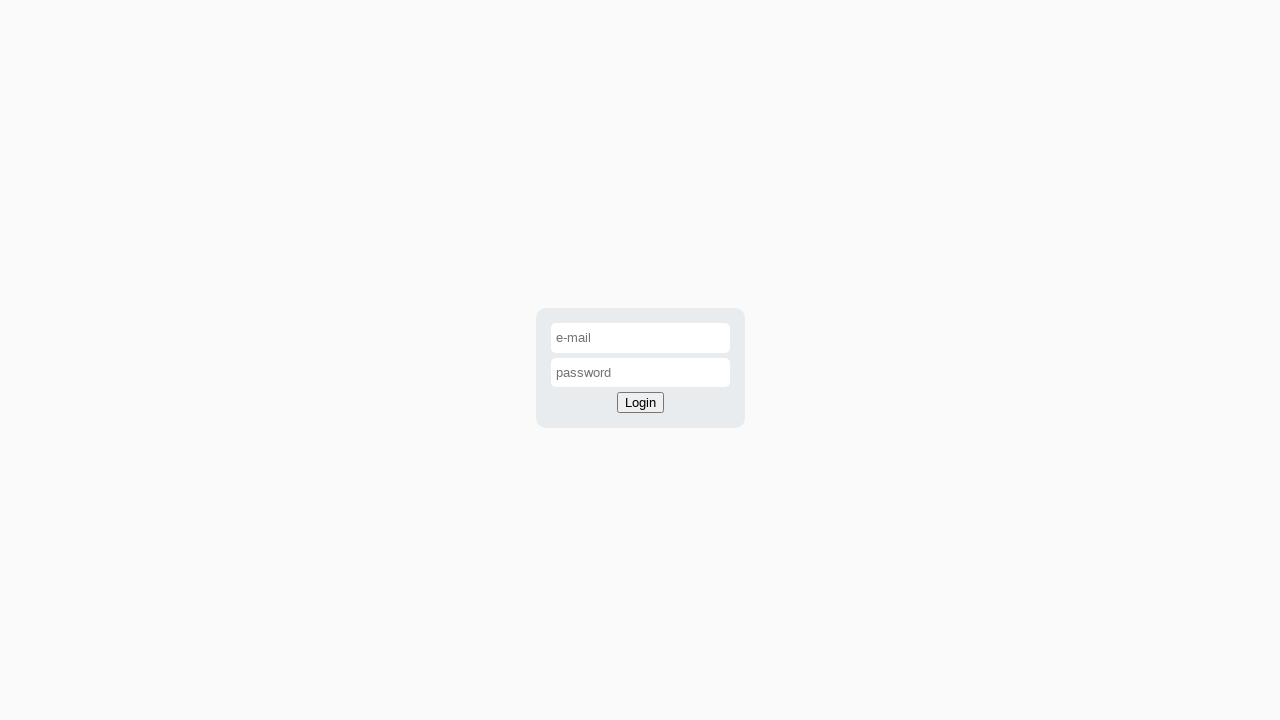

Navigated to login page
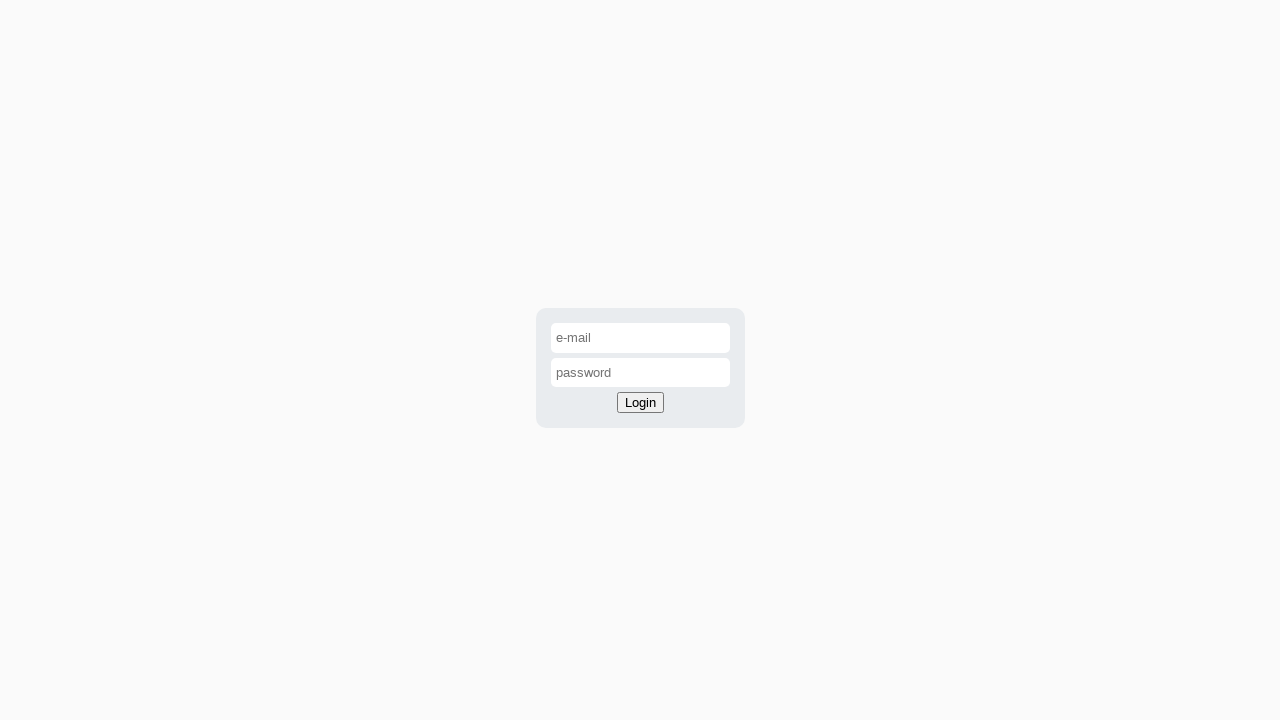

Email input field is visible on login page
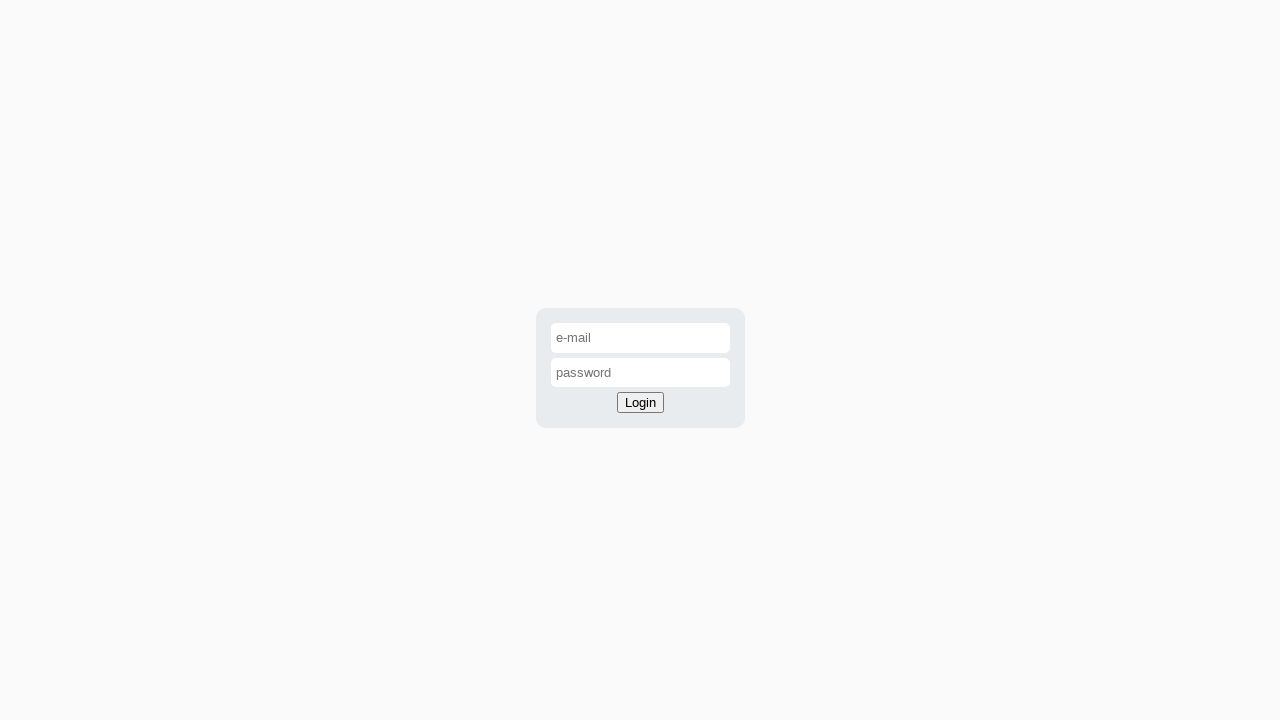

Password input field is visible on login page
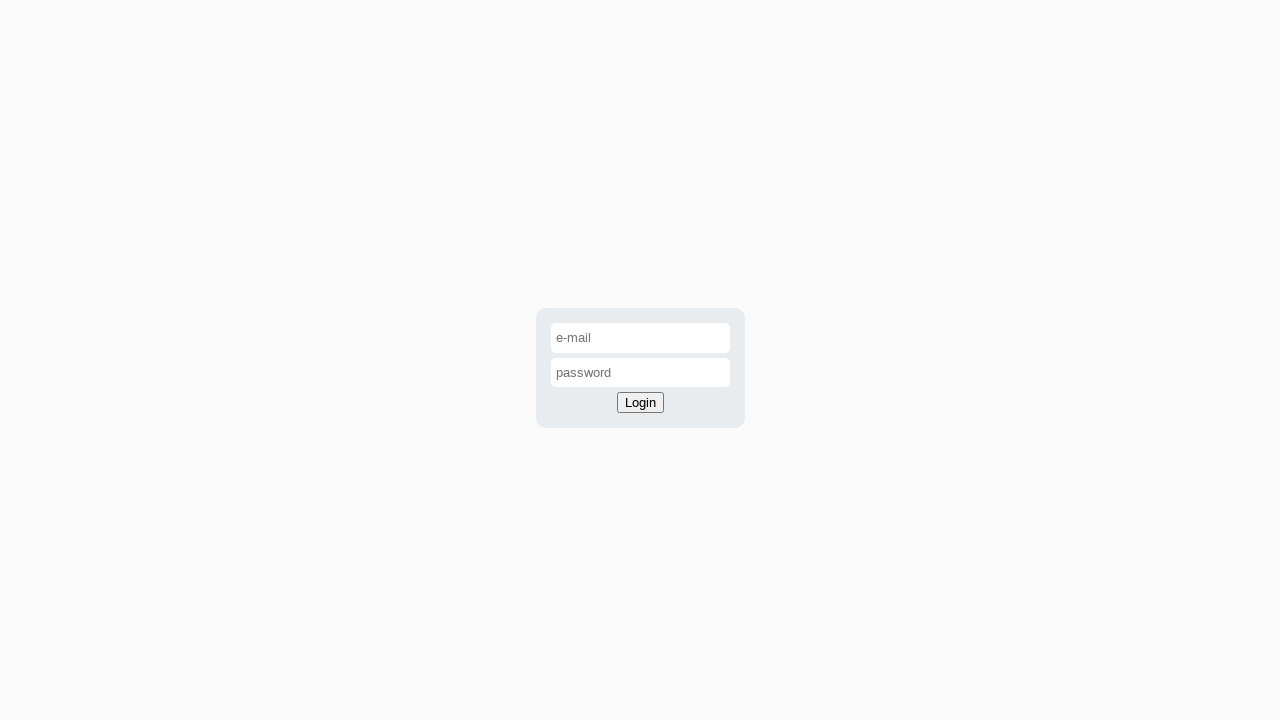

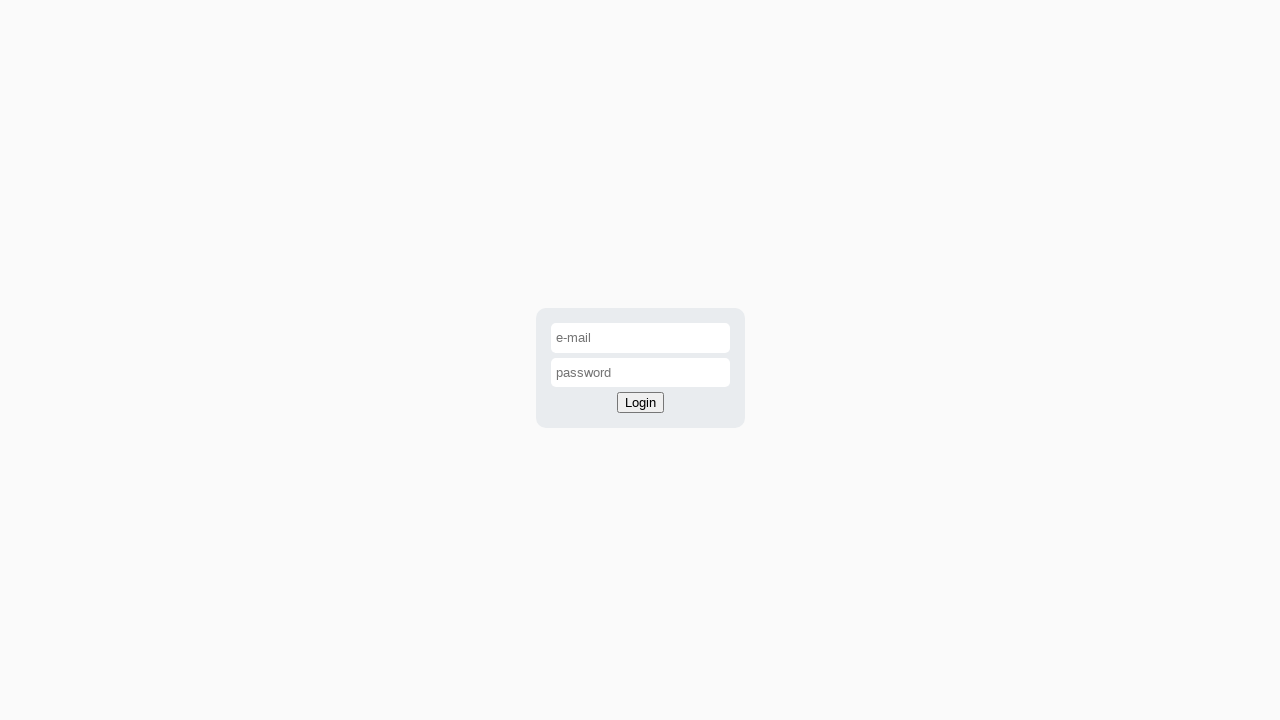